Tests clicking a link and verifying navigation to a new page by checking the page header text

Starting URL: https://kristinek.github.io/site/examples/actions

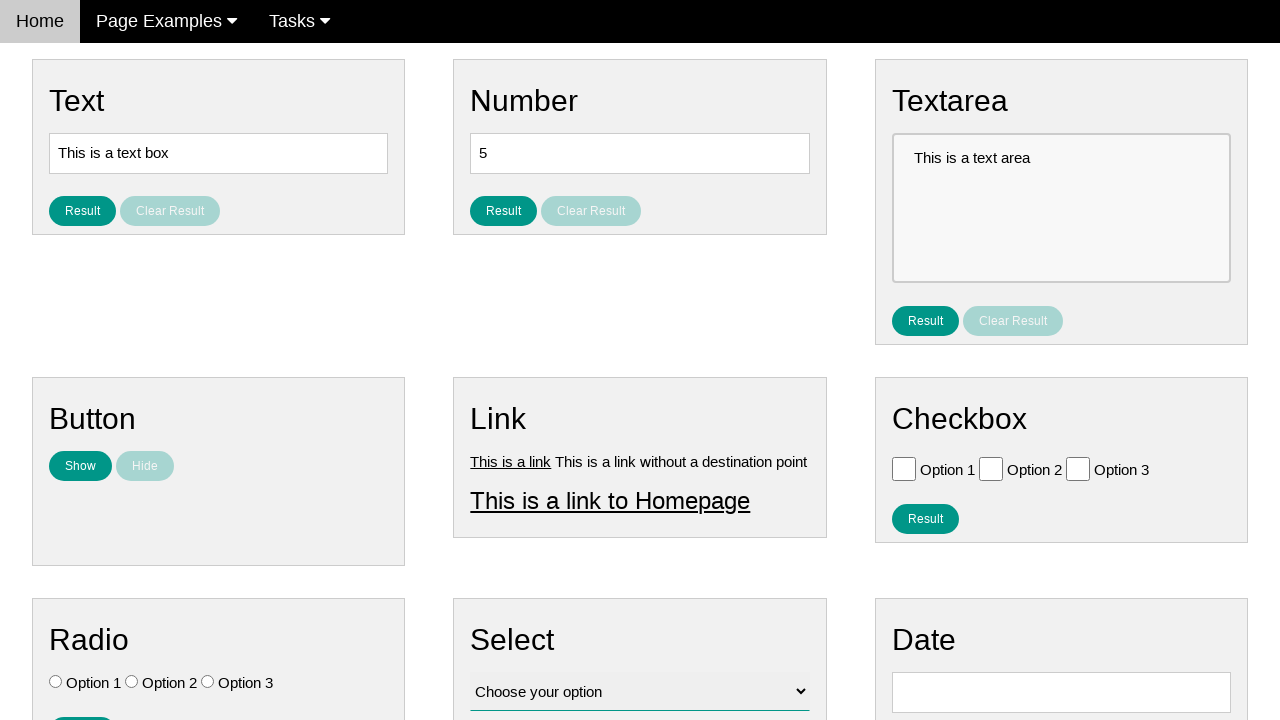

Clicked link1 to navigate to new page at (511, 461) on #link1
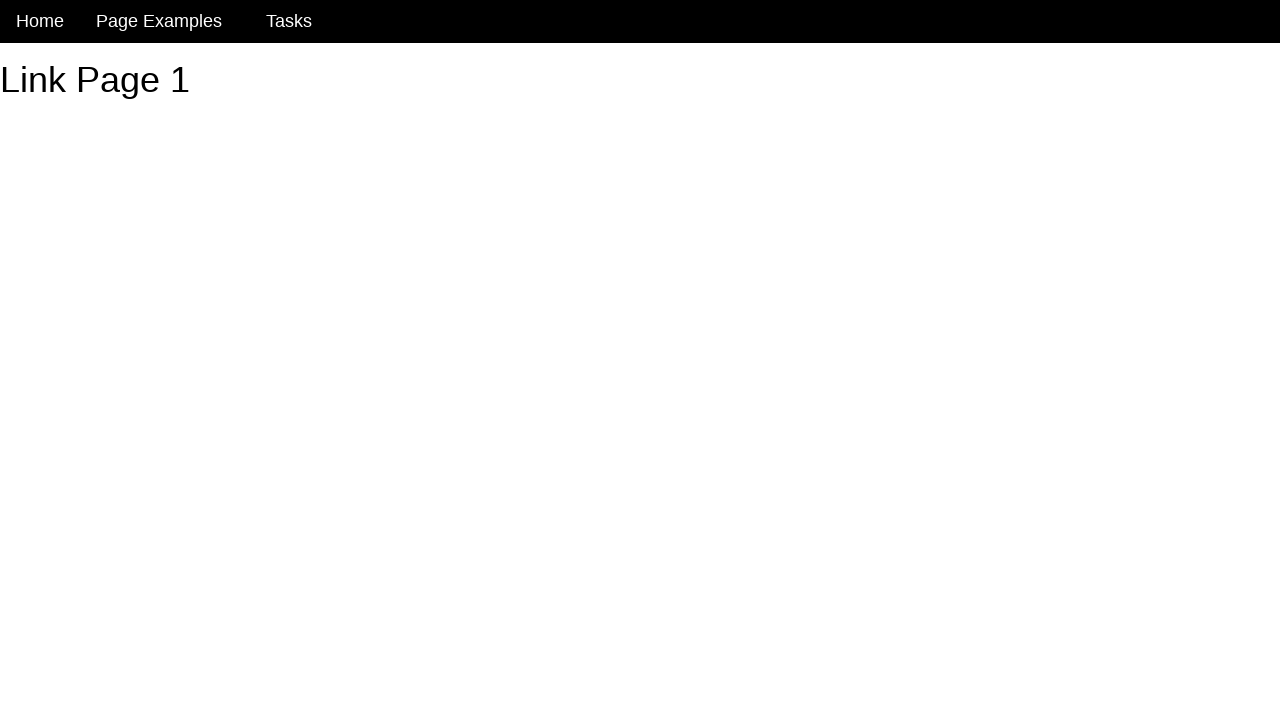

Waited for page header (#h1) to load
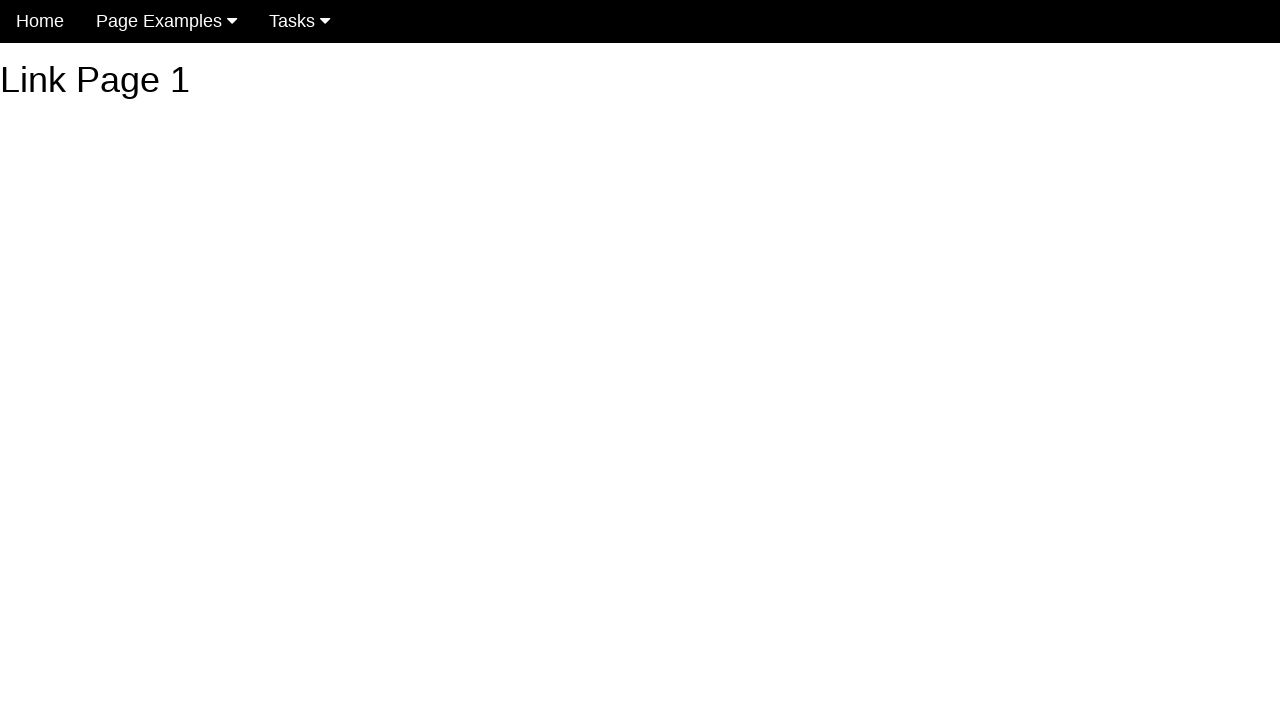

Retrieved header text: 'Link Page 1'
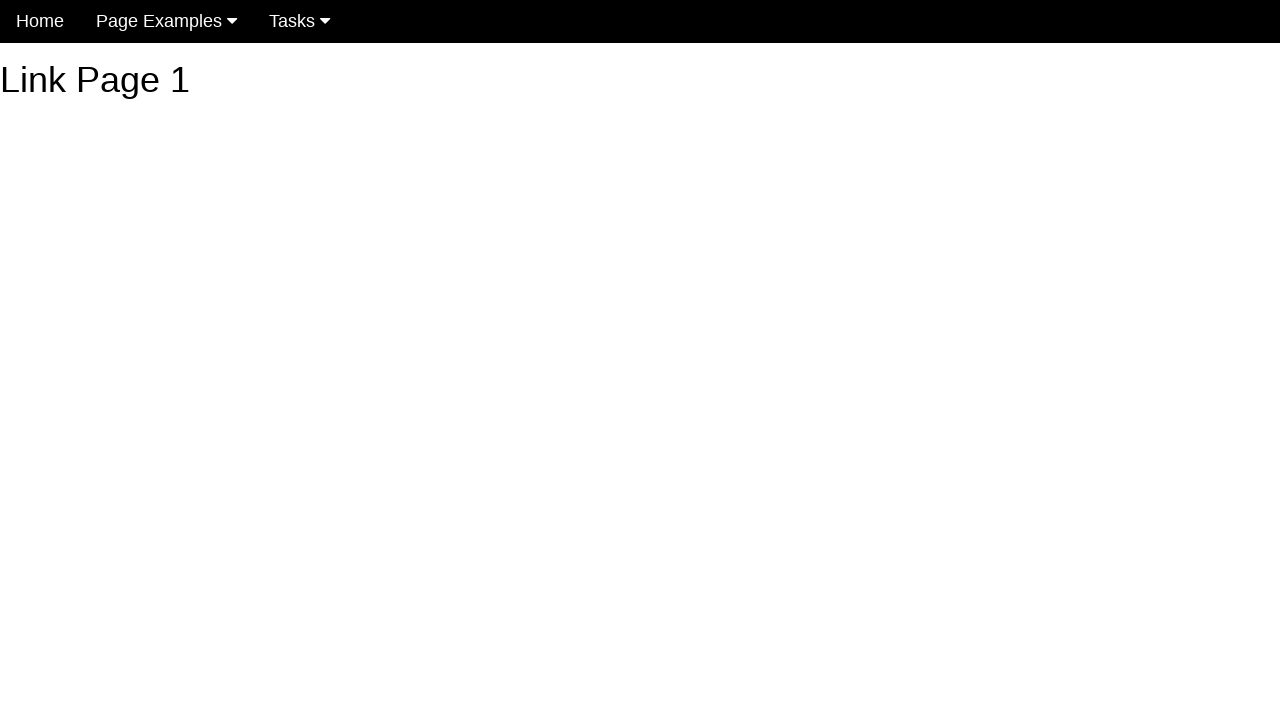

Verified header text equals 'Link Page 1'
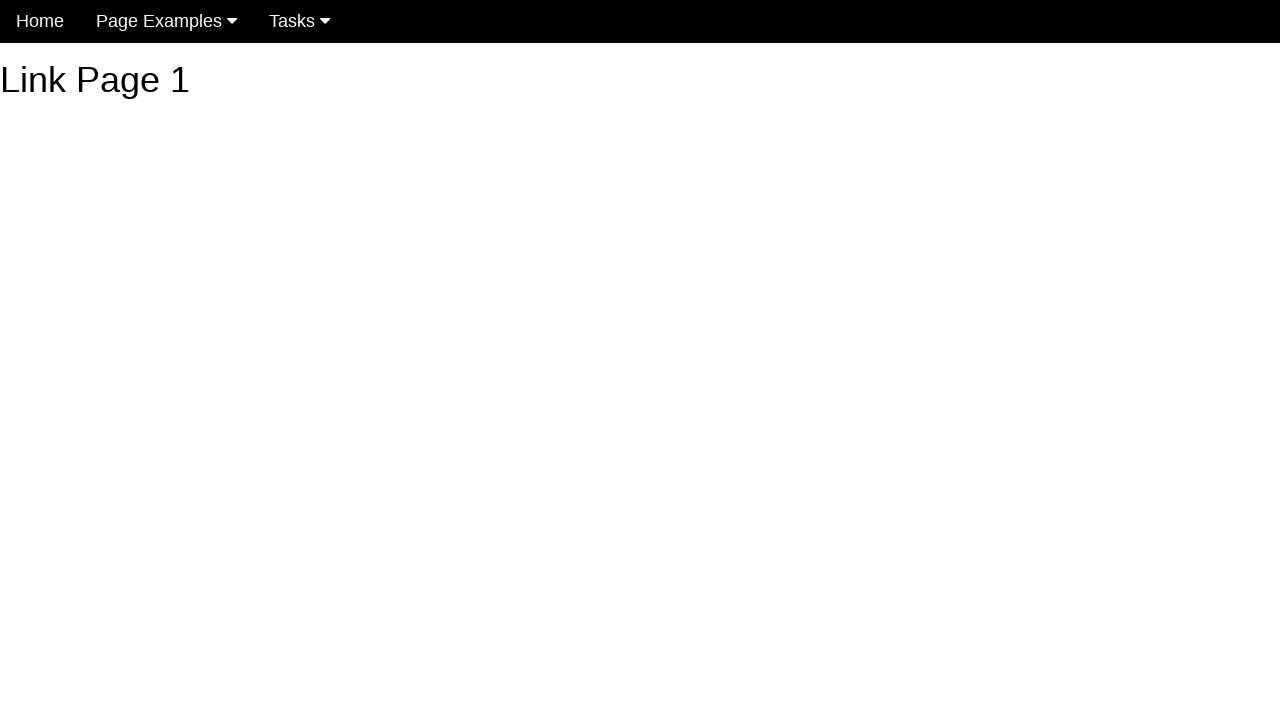

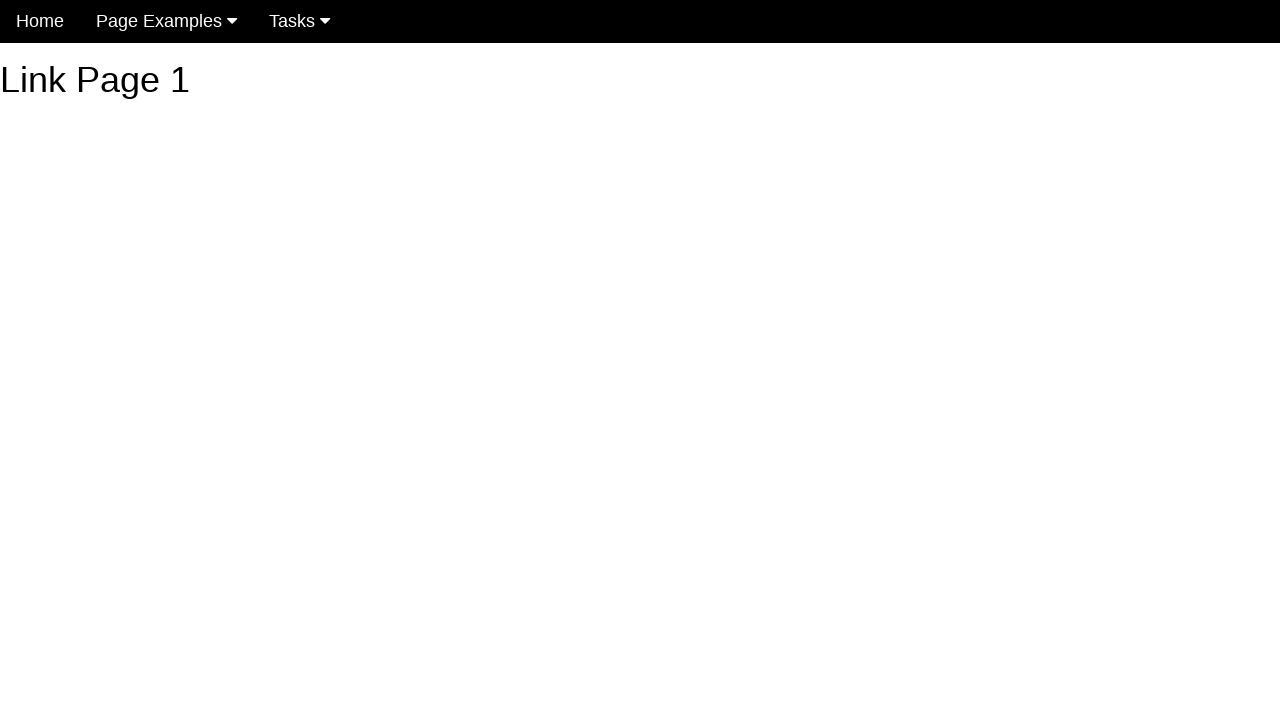